Demonstrates various Selenium locator strategies by filling login form fields on the Saucedemo website

Starting URL: https://www.saucedemo.com/

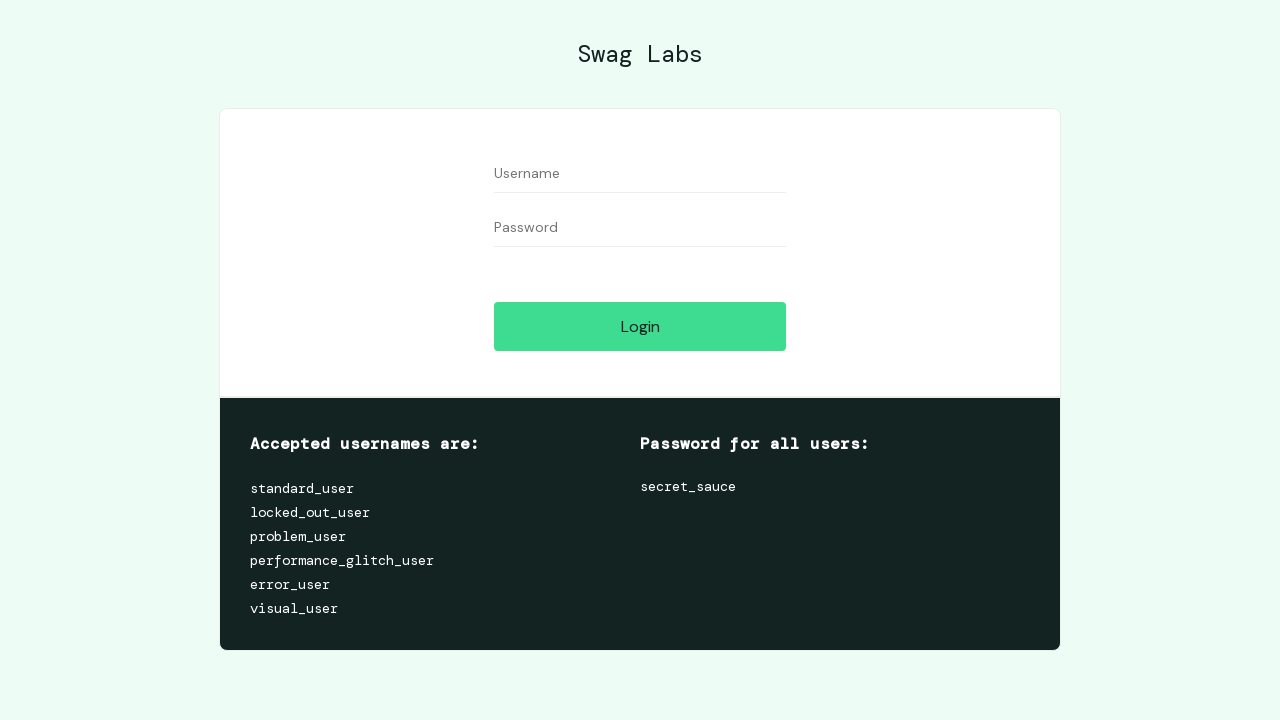

Filled username field with 'standard_user' using class selector on .form_input
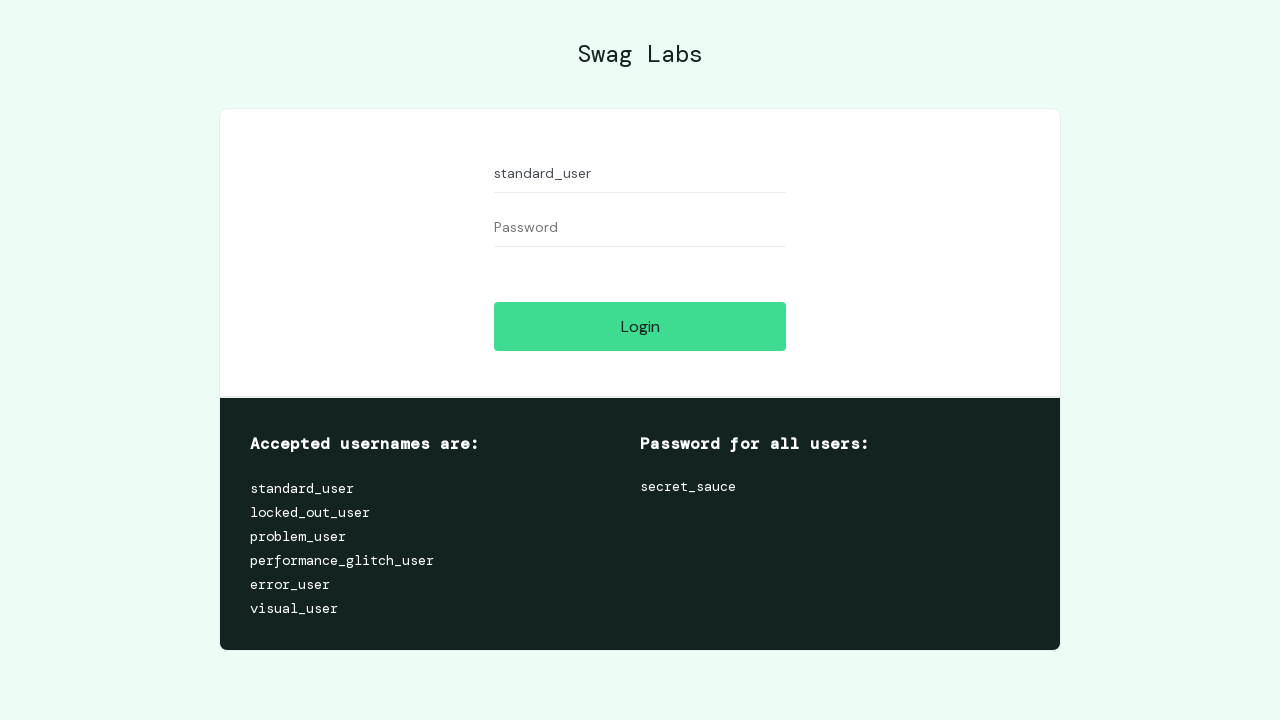

Filled password field with 'secret_sauce' using id selector on #password
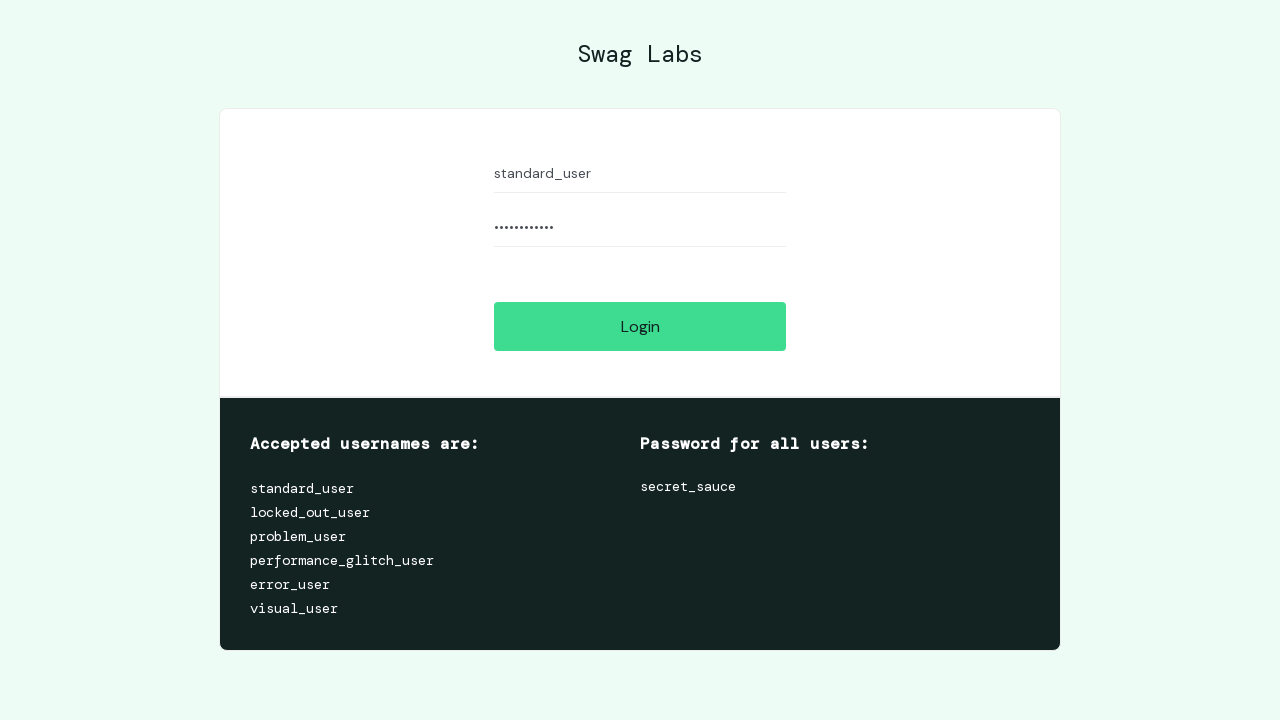

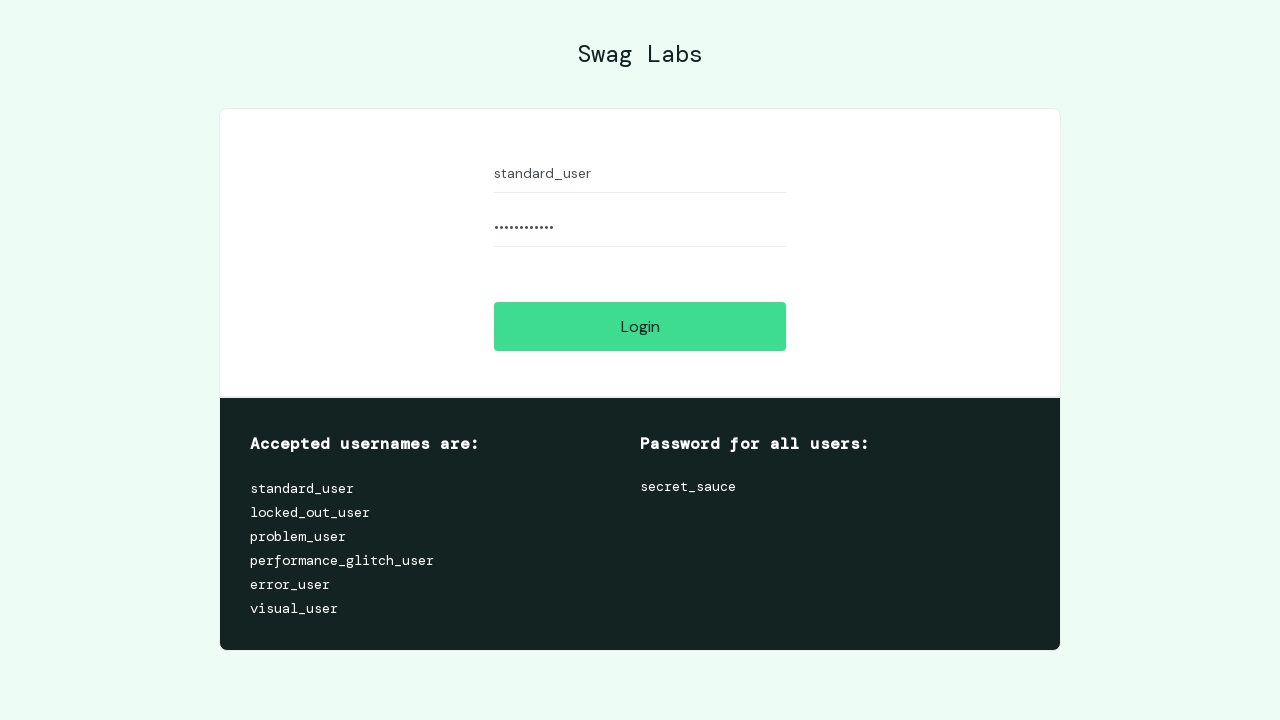